Navigates to the CoWIN government website, scrolls to a specific section, and clicks on a dropdown selector element

Starting URL: https://www.cowin.gov.in/

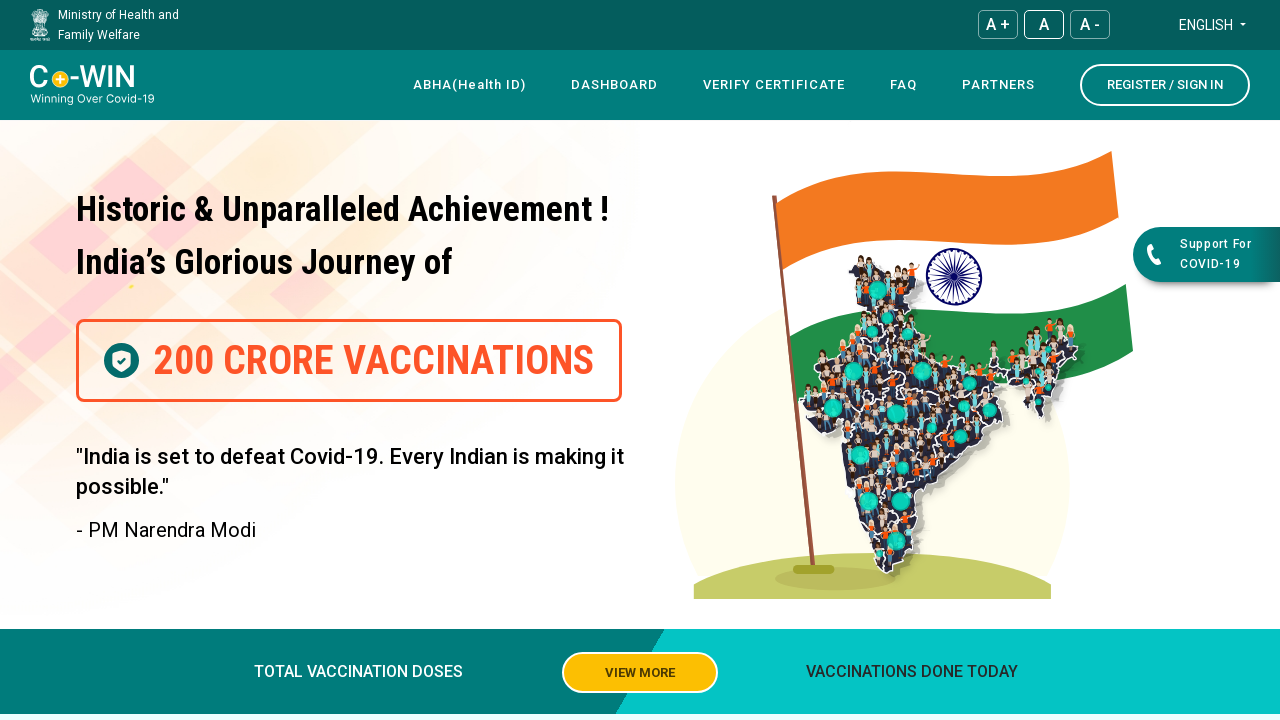

Scrolled to the heading section on CoWIN website
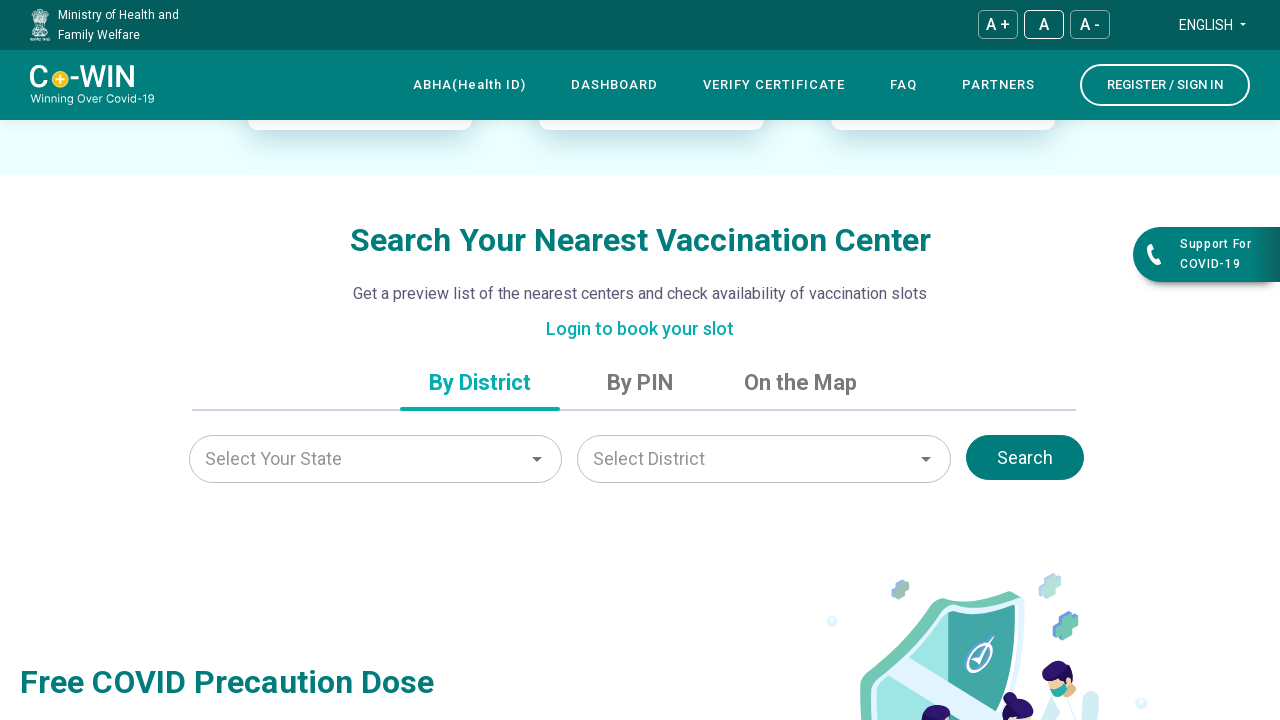

Clicked on the dropdown selector element at (274, 459) on xpath=//span[@class='mat-select-placeholder mat-select-min-line ng-tns-c69-352 n
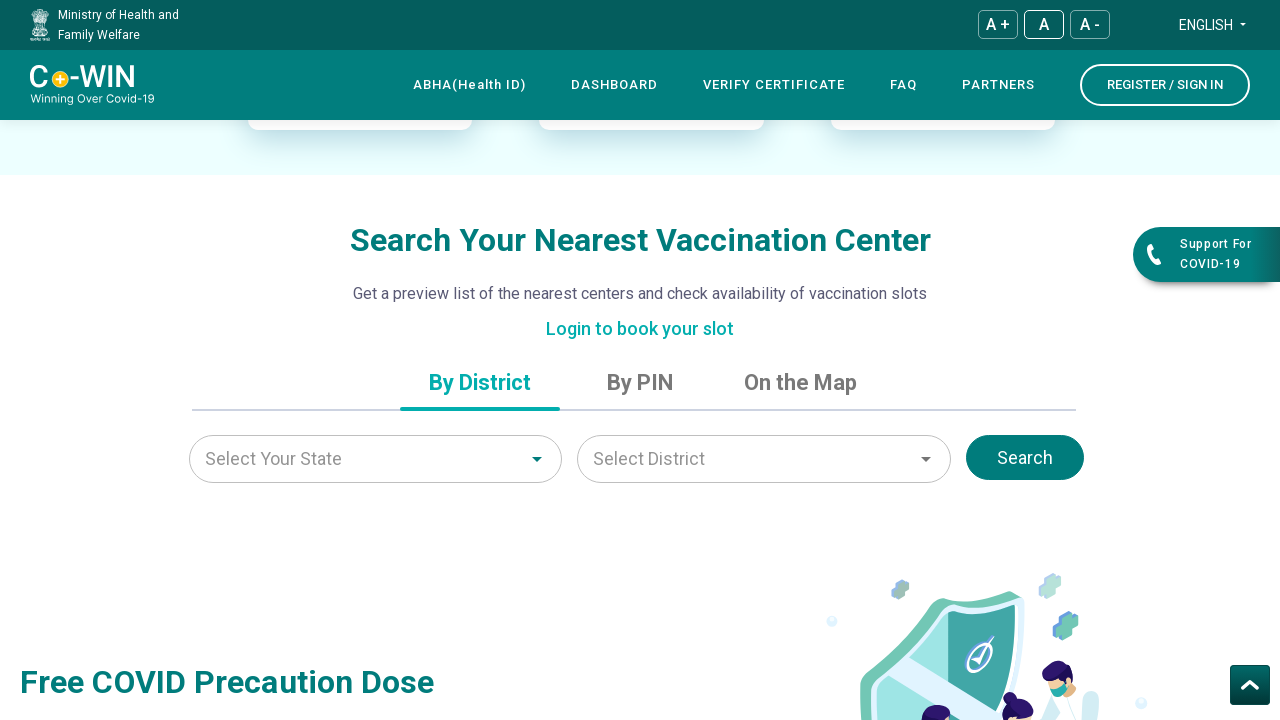

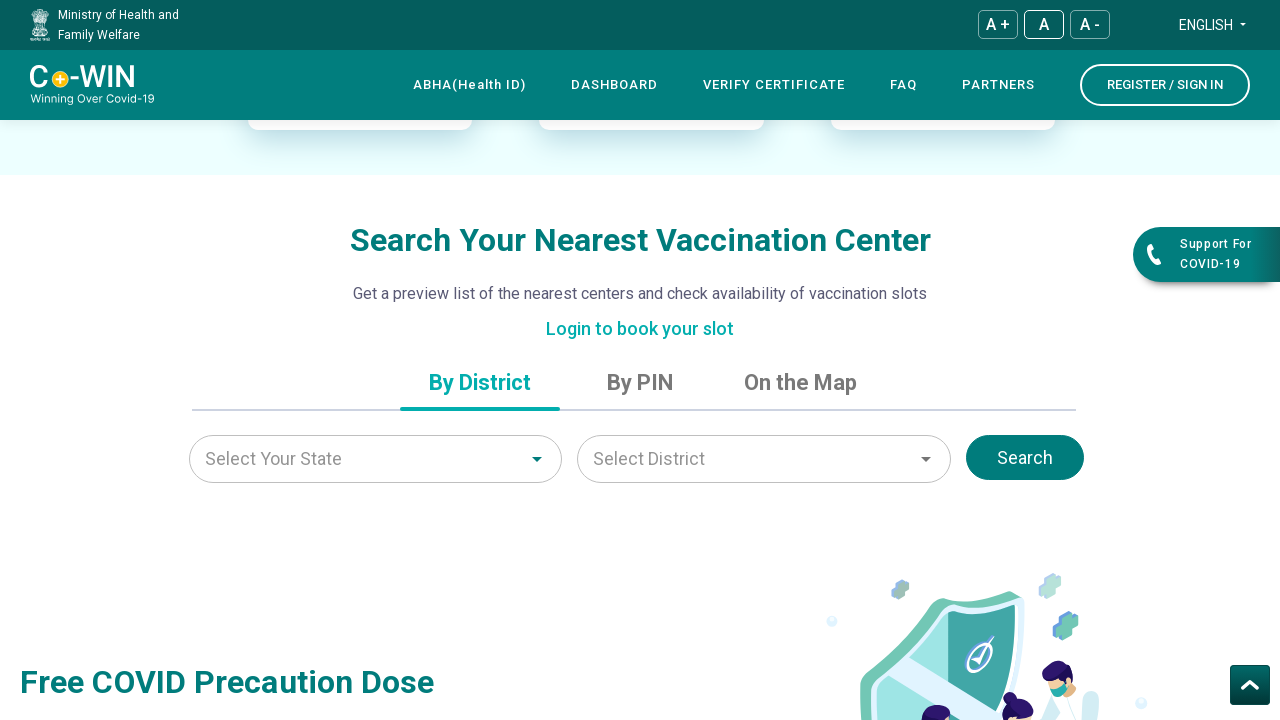